Tests the A/B Testing page behavior when an optimizely opt-out cookie is set, verifying that the page displays "No A/B Test" instead of running the A/B test.

Starting URL: https://the-internet.herokuapp.com/

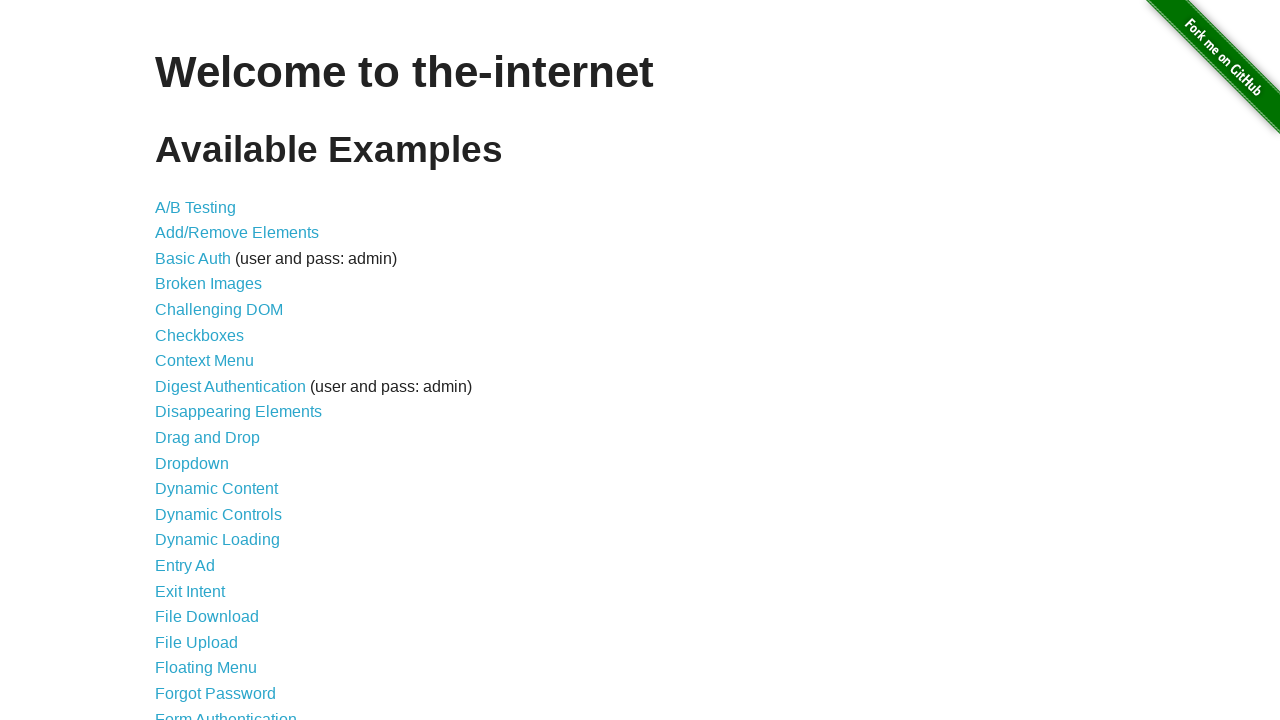

Added optimizely opt-out cookie to context
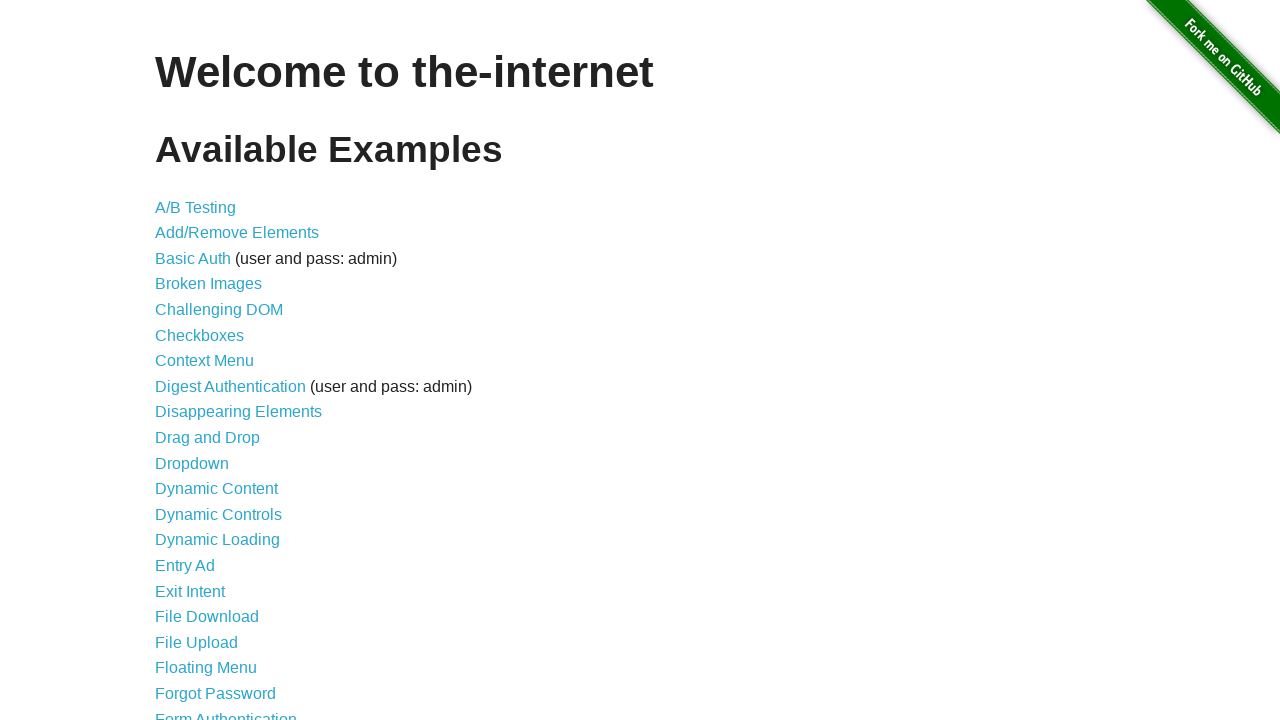

Reloaded page to apply opt-out cookie
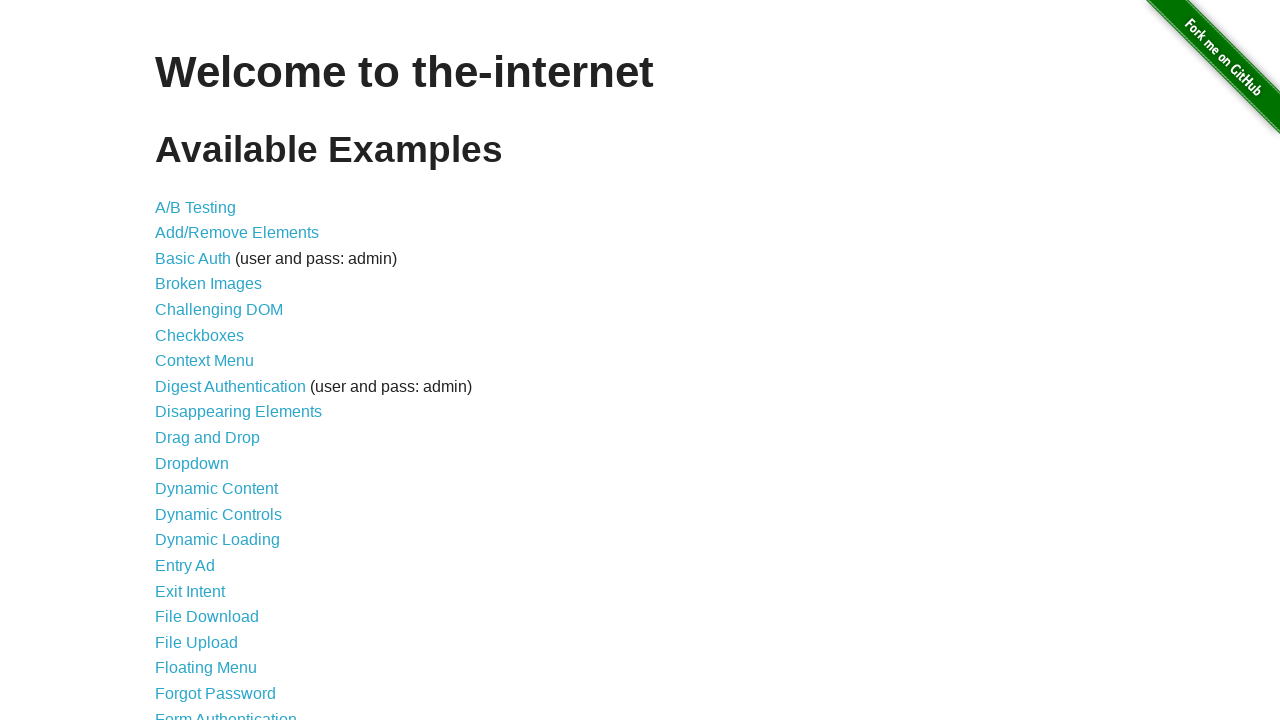

Clicked 'A/B Testing' link to navigate to test page at (196, 207) on text=A/B Testing
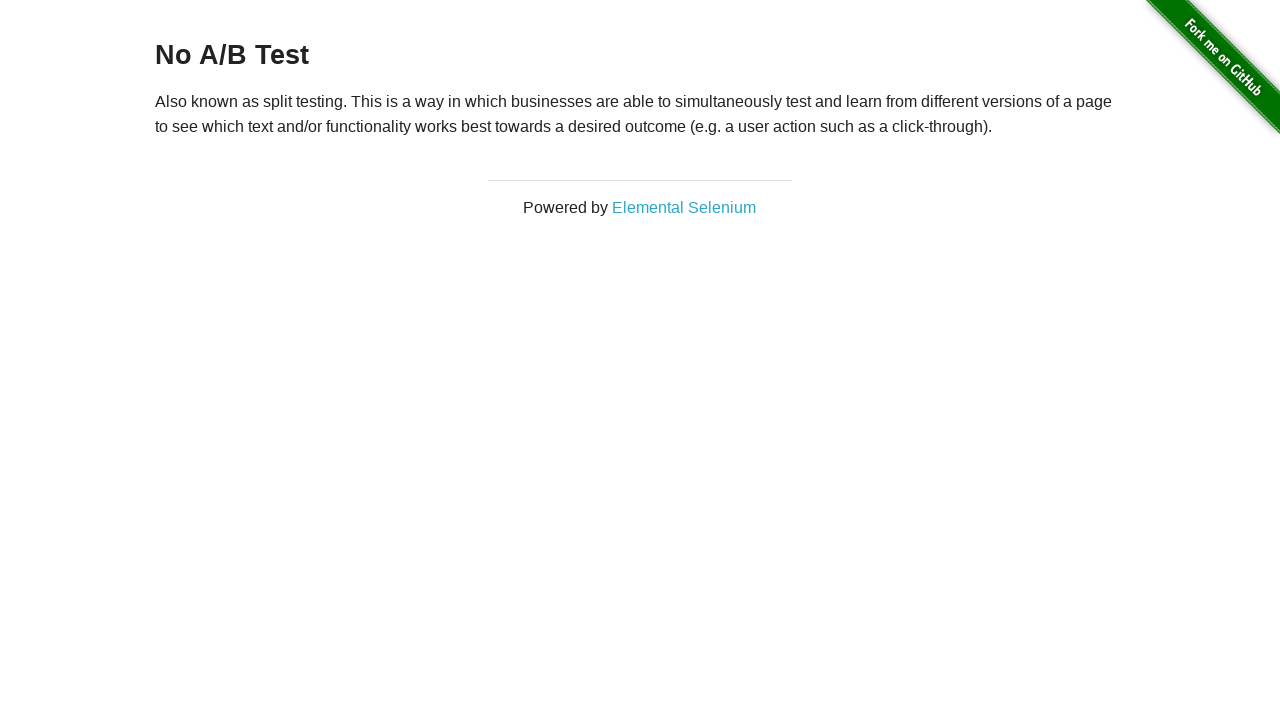

Waited for h3 heading to load on A/B Testing page
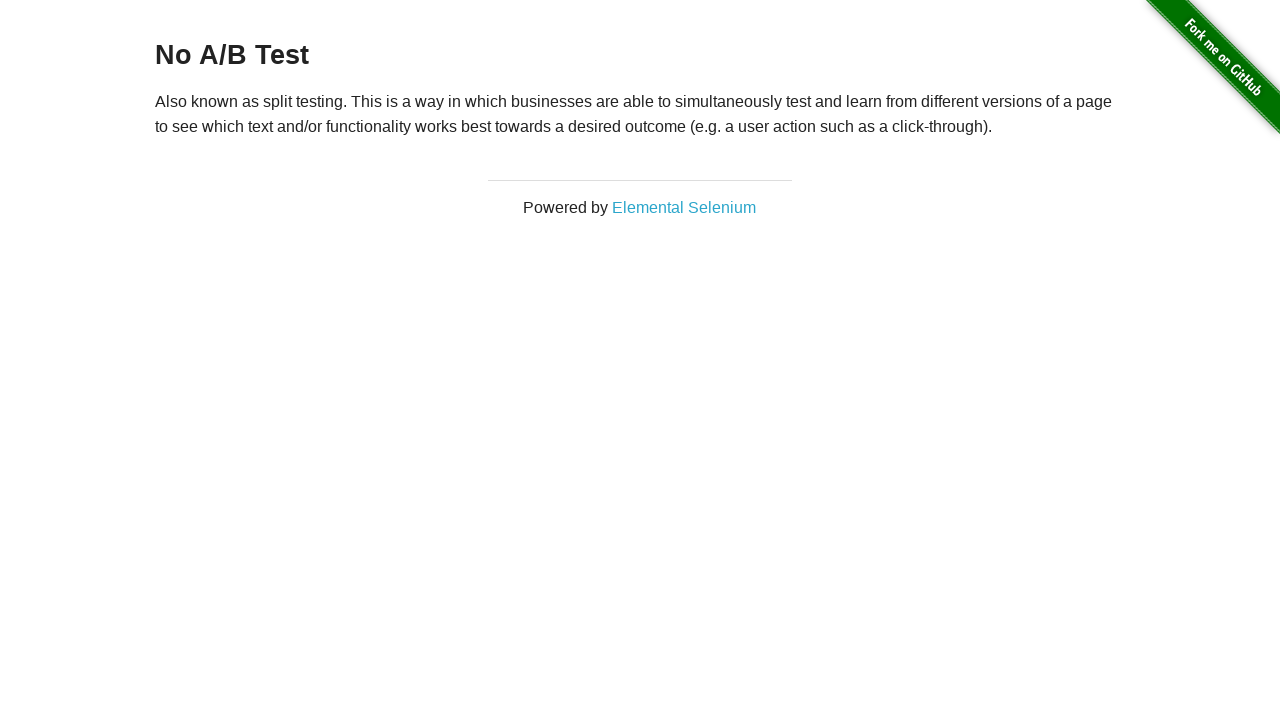

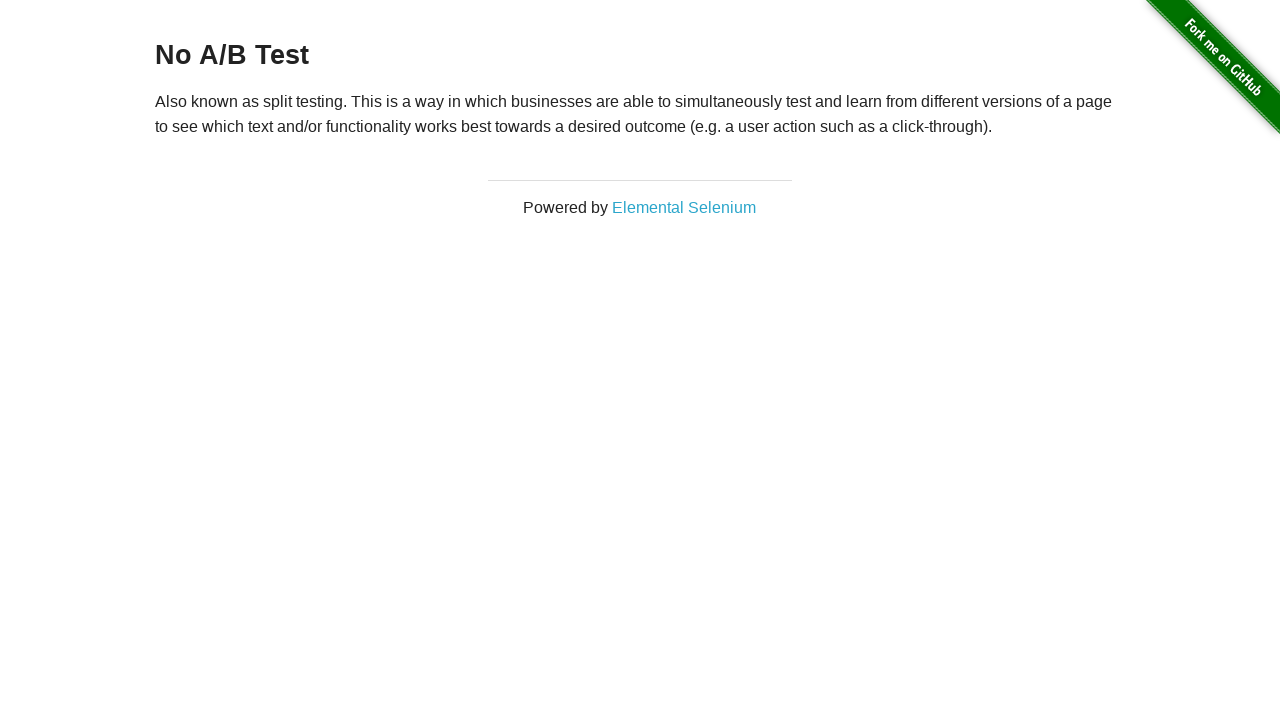